Tests form filling functionality by entering data into various input fields including first name, last name, job title, and date fields

Starting URL: https://formy-project.herokuapp.com/form

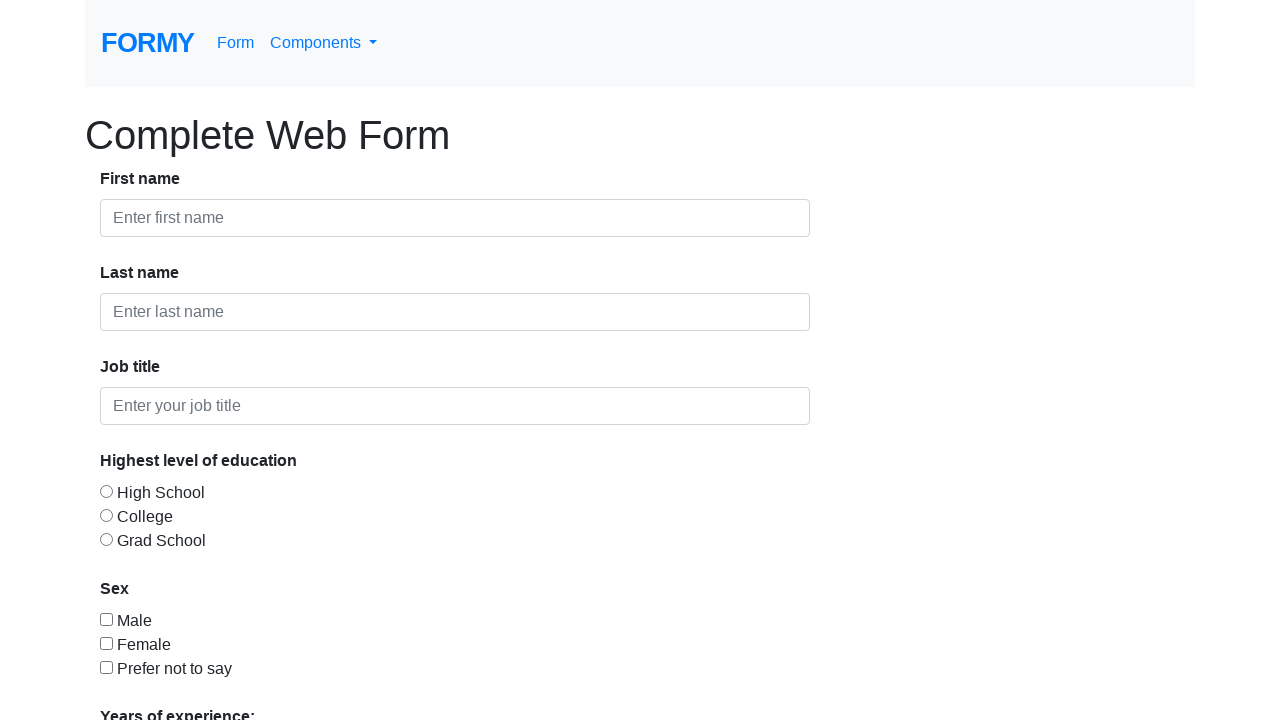

Filled first name field with 'An' on input#first-name
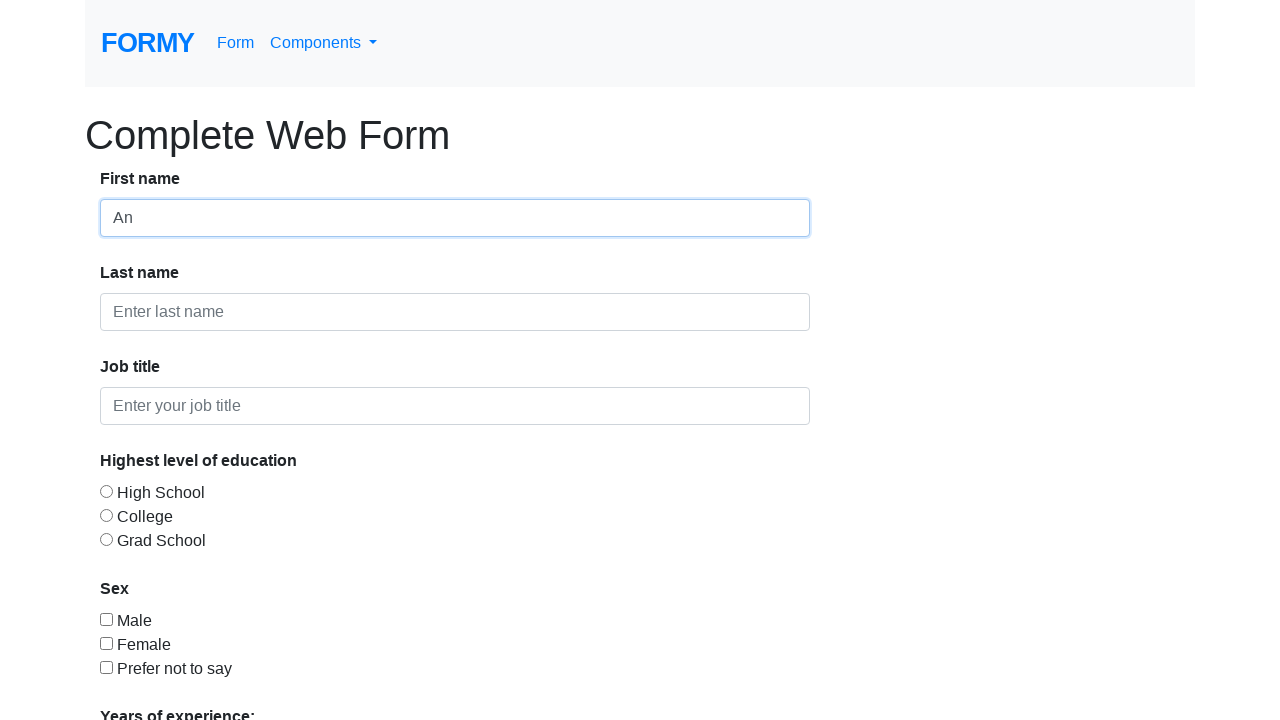

Continued filling first name with 'dy' on input.form-control
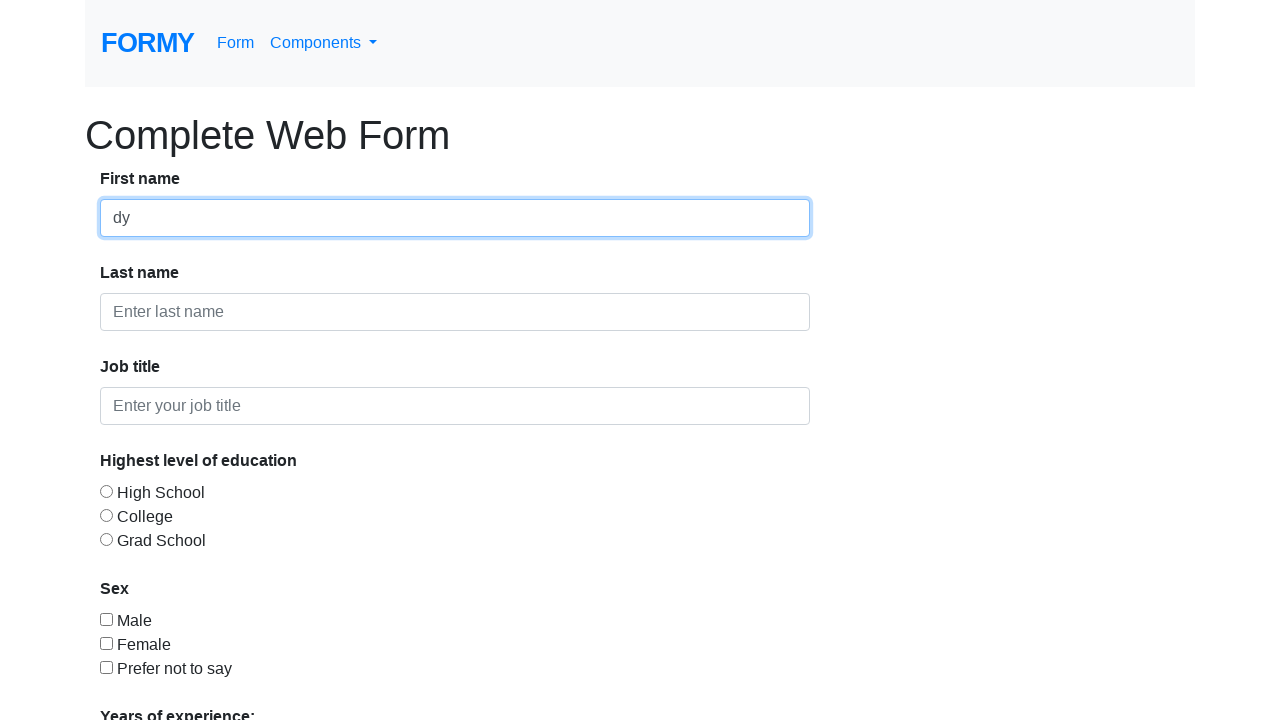

Filled last name field with 'S' on input[placeholder="Enter last name"]
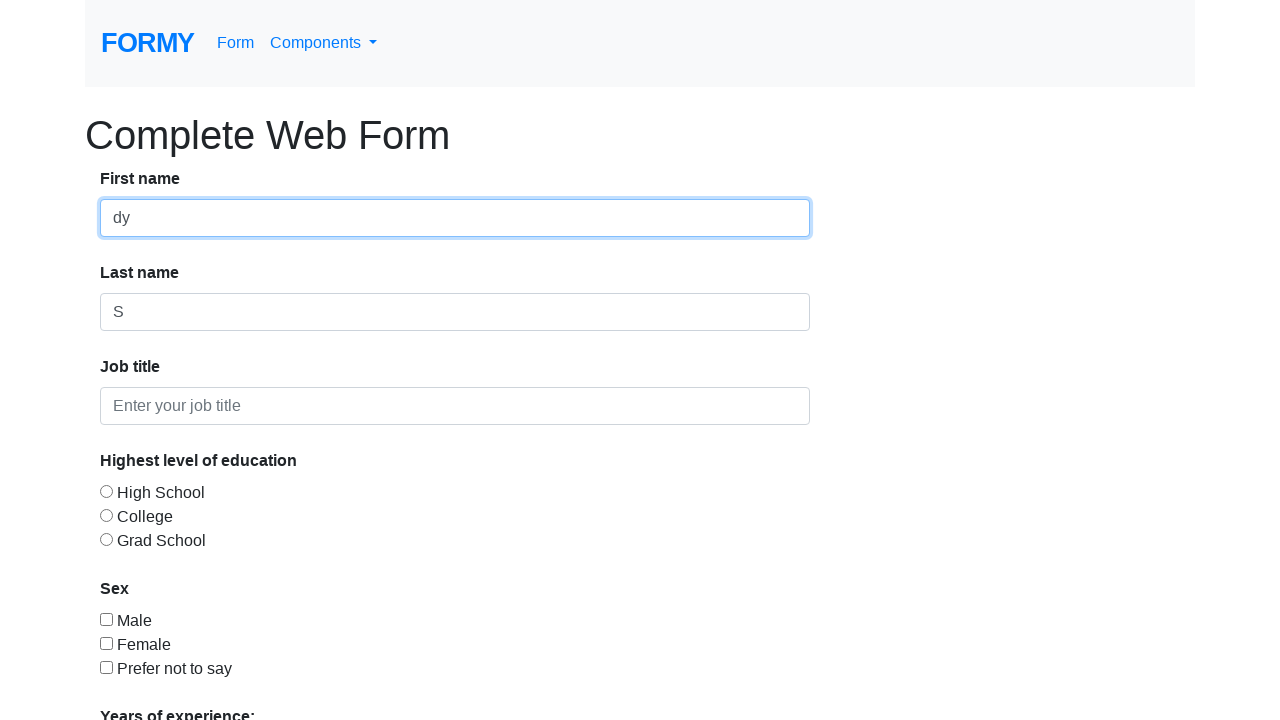

Continued filling last name with 'inpetrean' on div input[placeholder*="last name"]
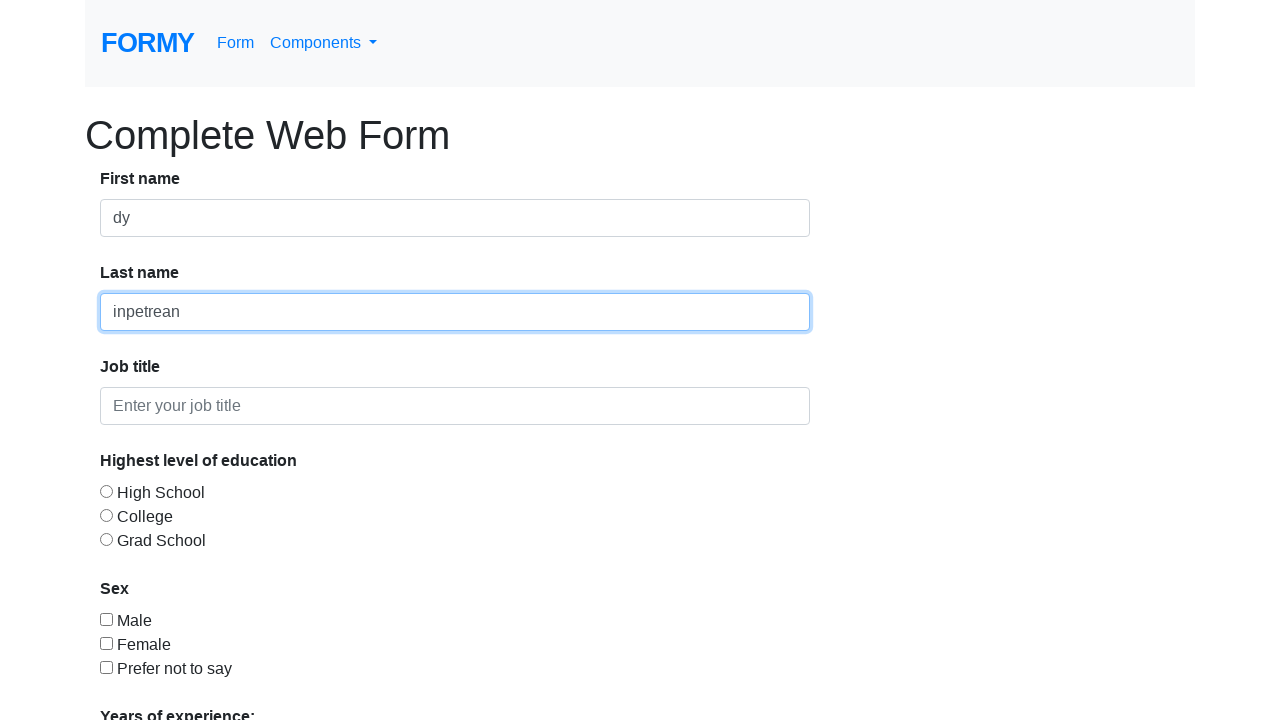

Filled job title field with 'Tester' on #job-title
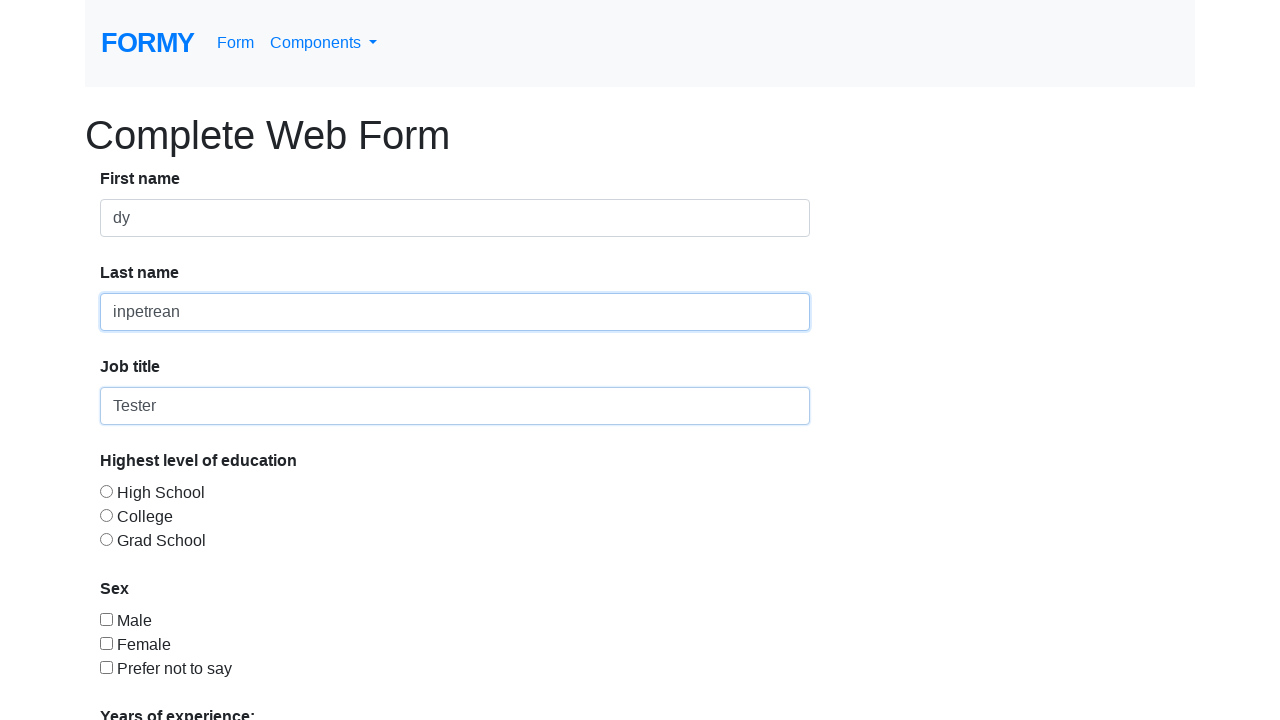

Cleared job title field on #job-title
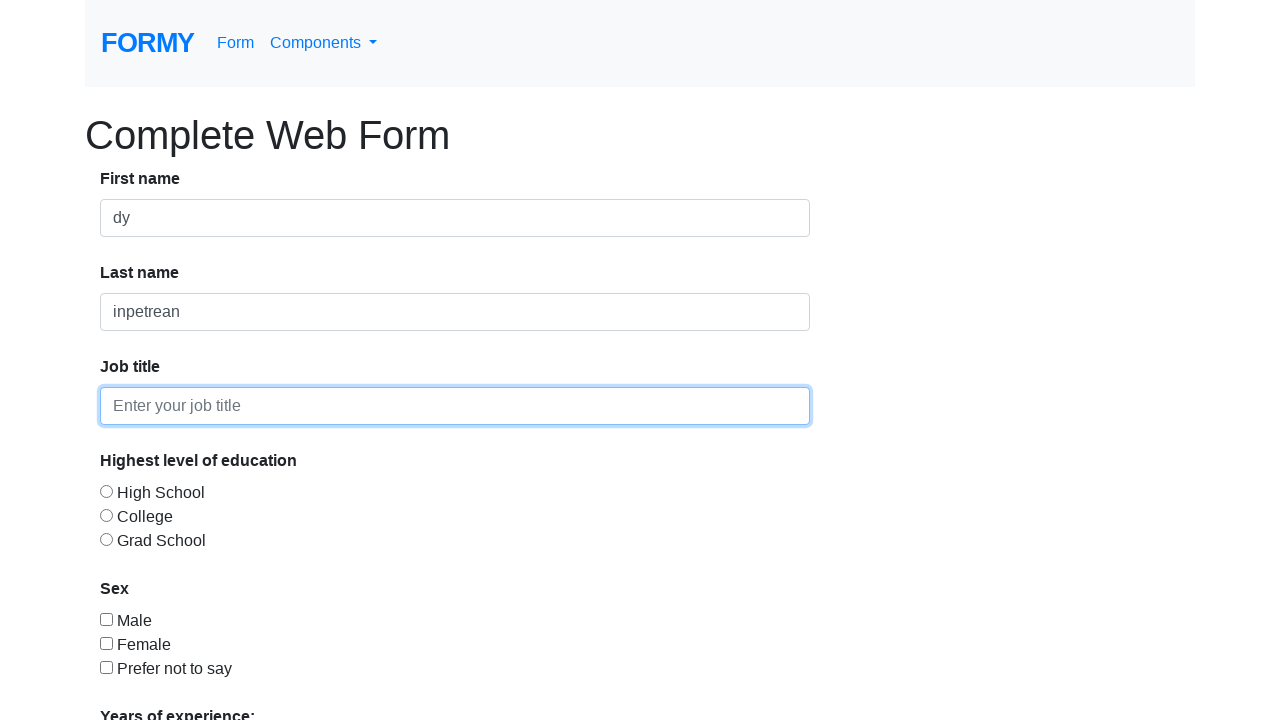

Refilled job title field with 'Tst' on input[placeholder='Enter your job title']
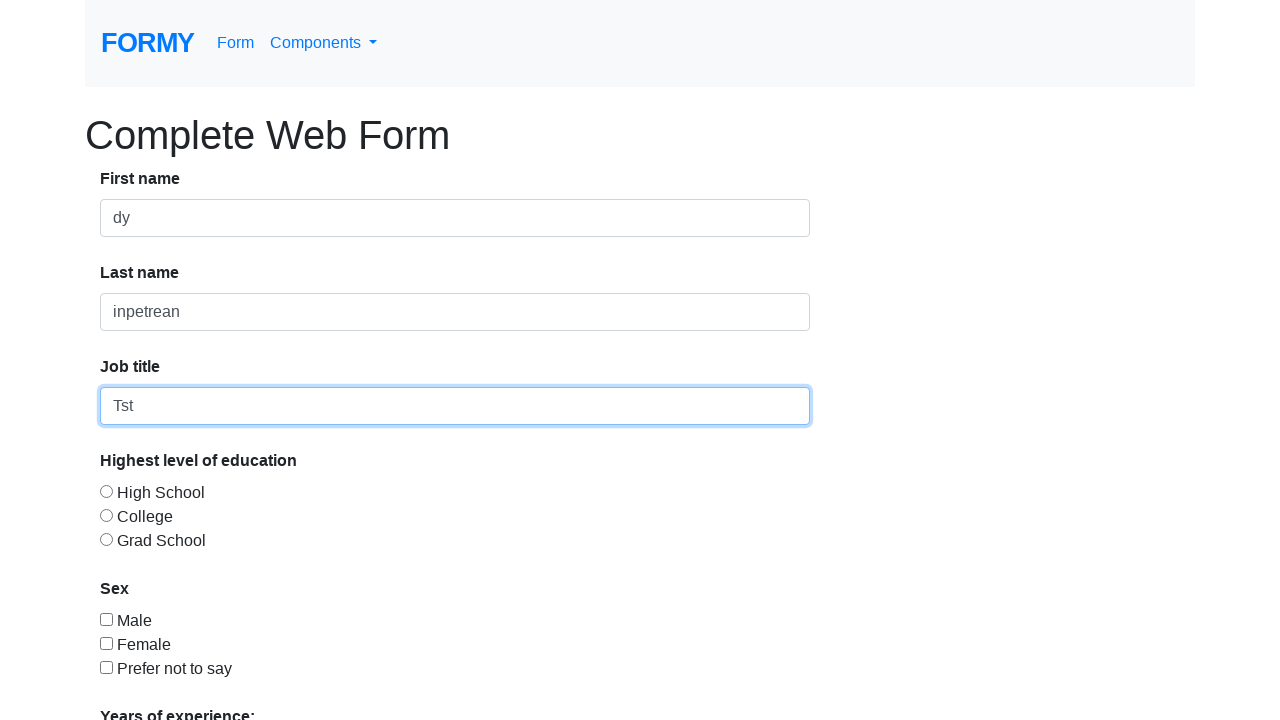

Filled date field with '03/14/2022' on input[placeholder*="yyyy"]
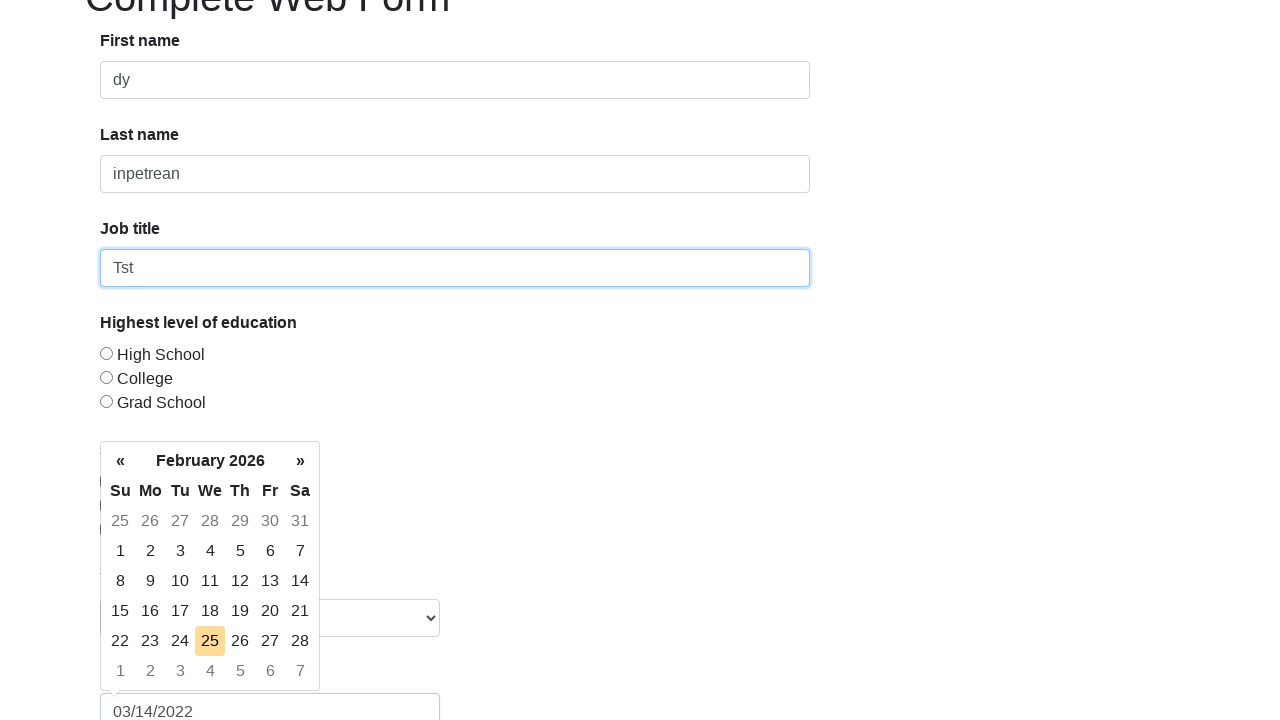

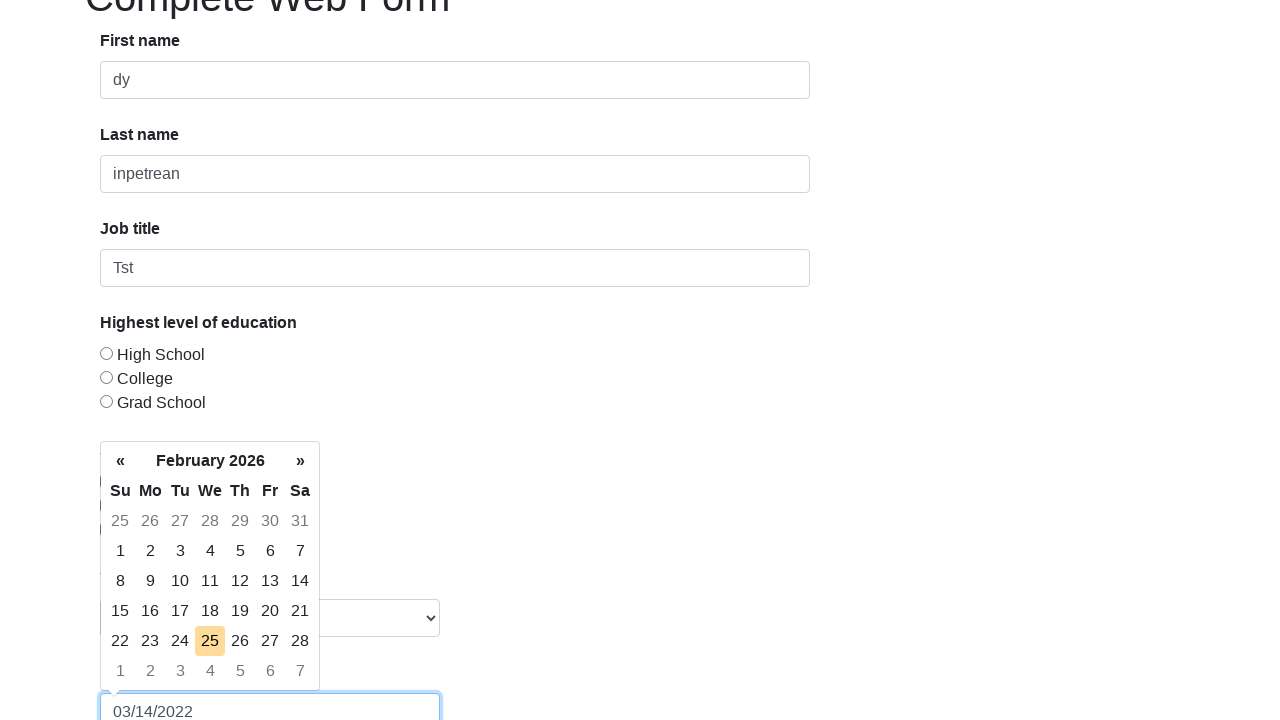